Health check test that verifies the production server sign-in page loads correctly by checking the page title matches the expected value.

Starting URL: https://app.upscale.trade/sign-in

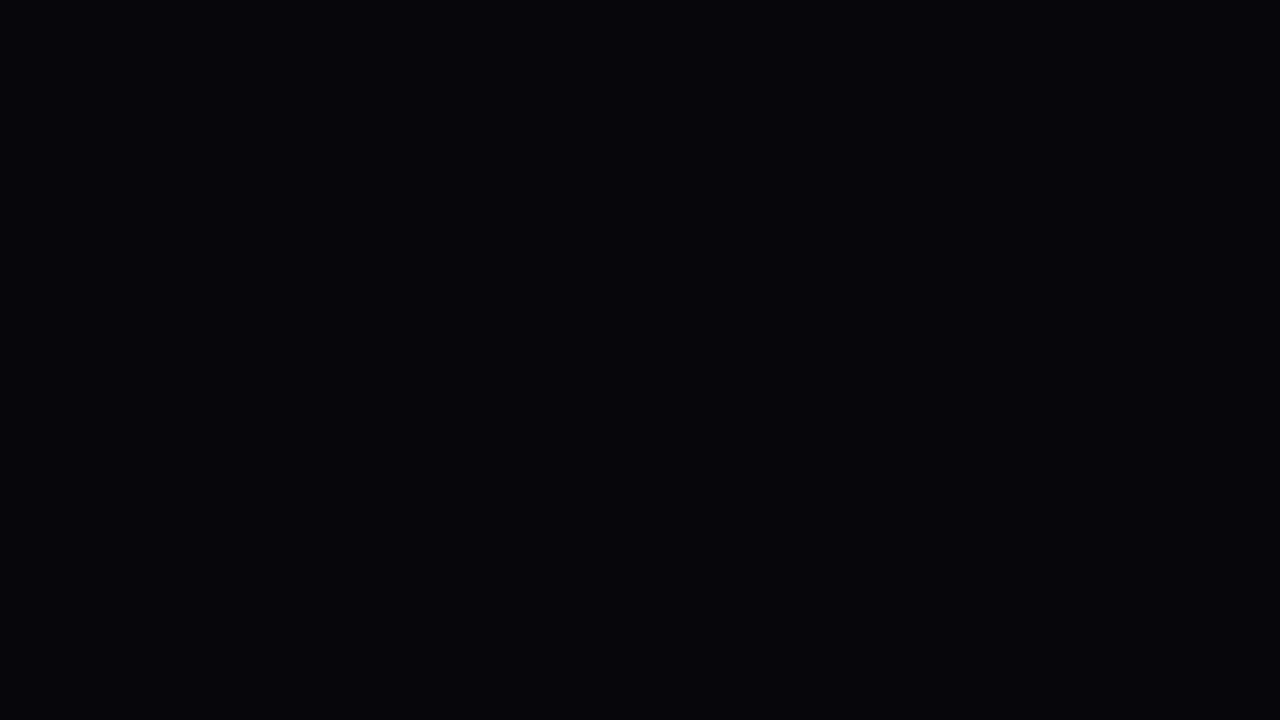

Navigated to production sign-in page at https://app.upscale.trade/sign-in
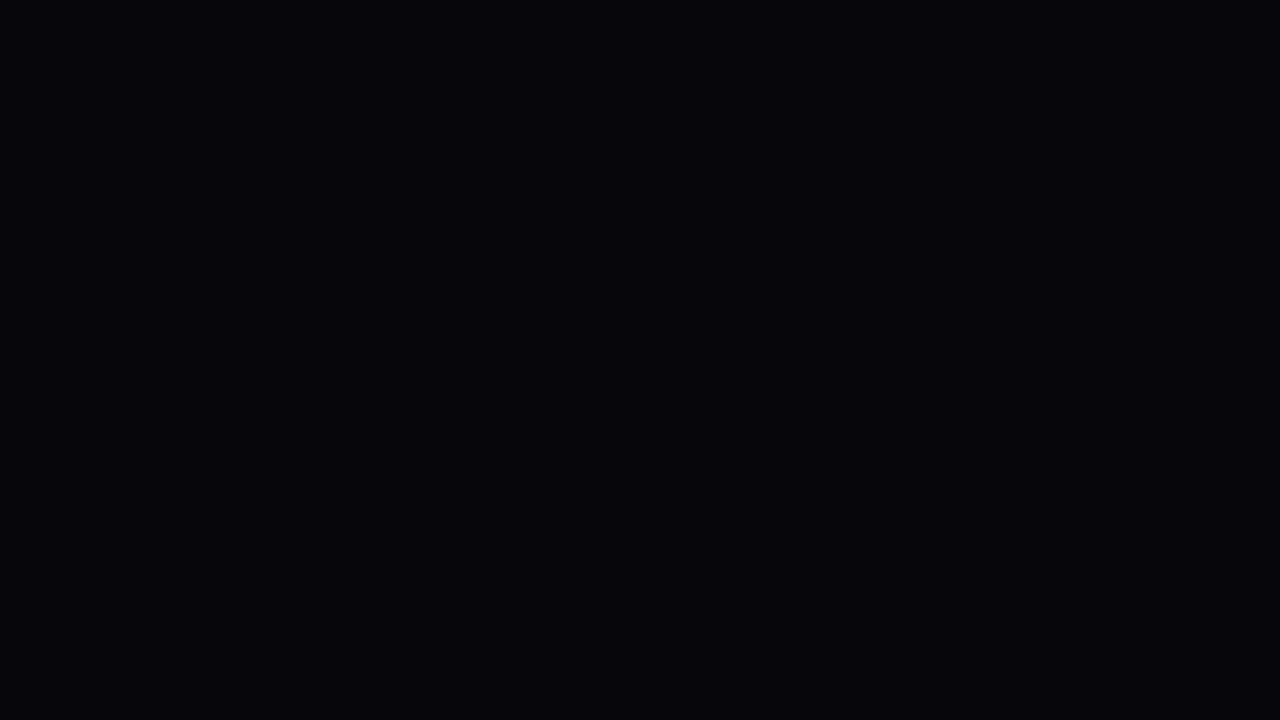

Verified page title matches expected value: 'Upscale — Prop Trading in Telegram • Capital up to $100 000'
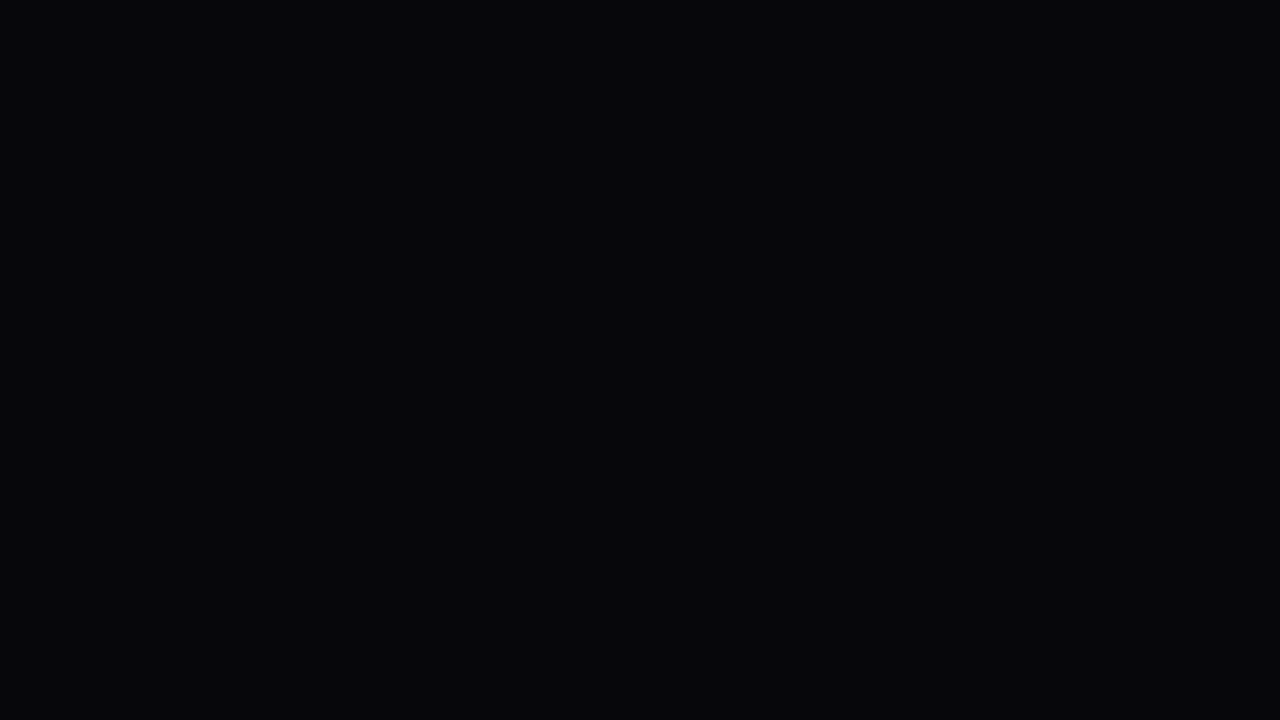

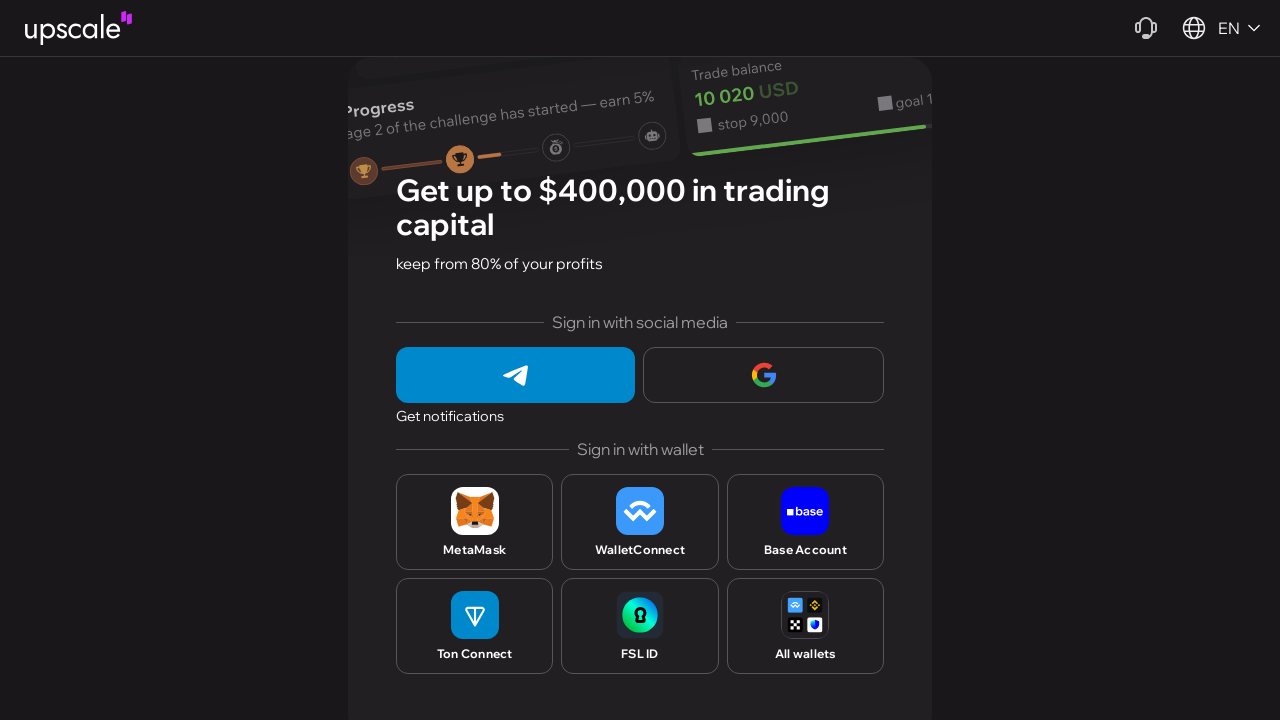